Navigates to Zero Bank login page and verifies that the header text displays "Log in to ZeroBank"

Starting URL: http://zero.webappsecurity.com/login.html

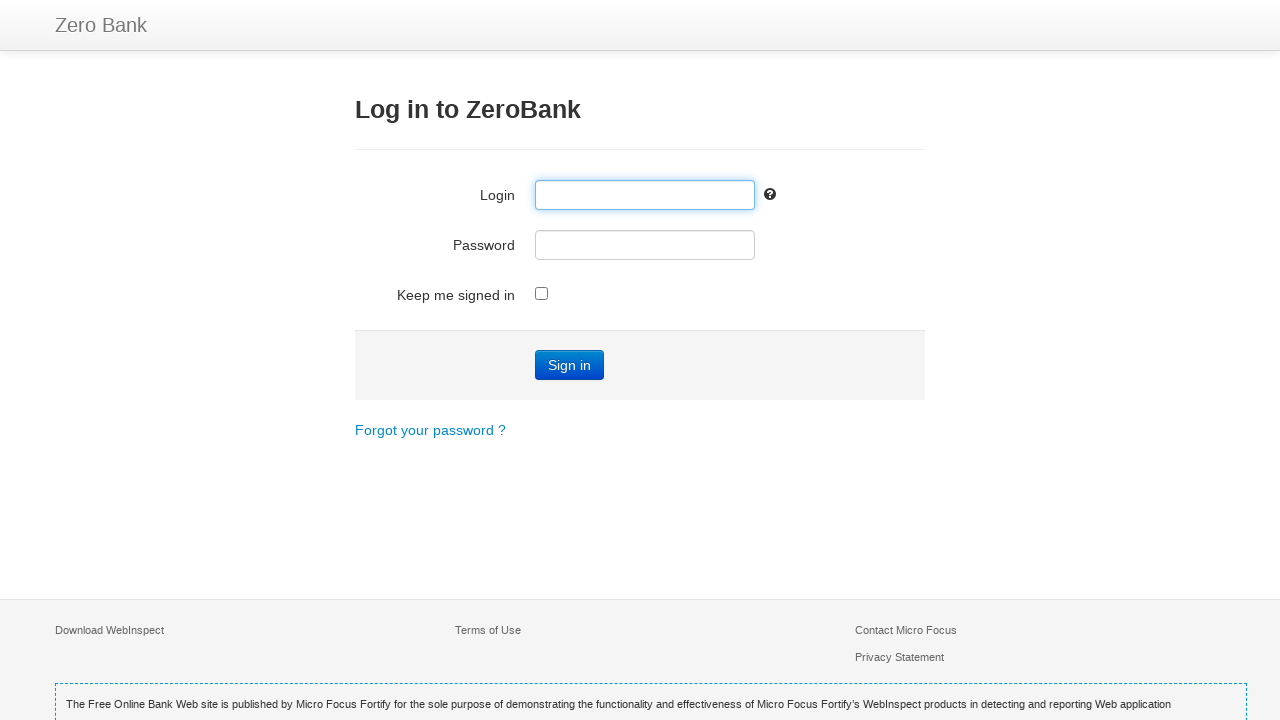

Navigated to Zero Bank login page
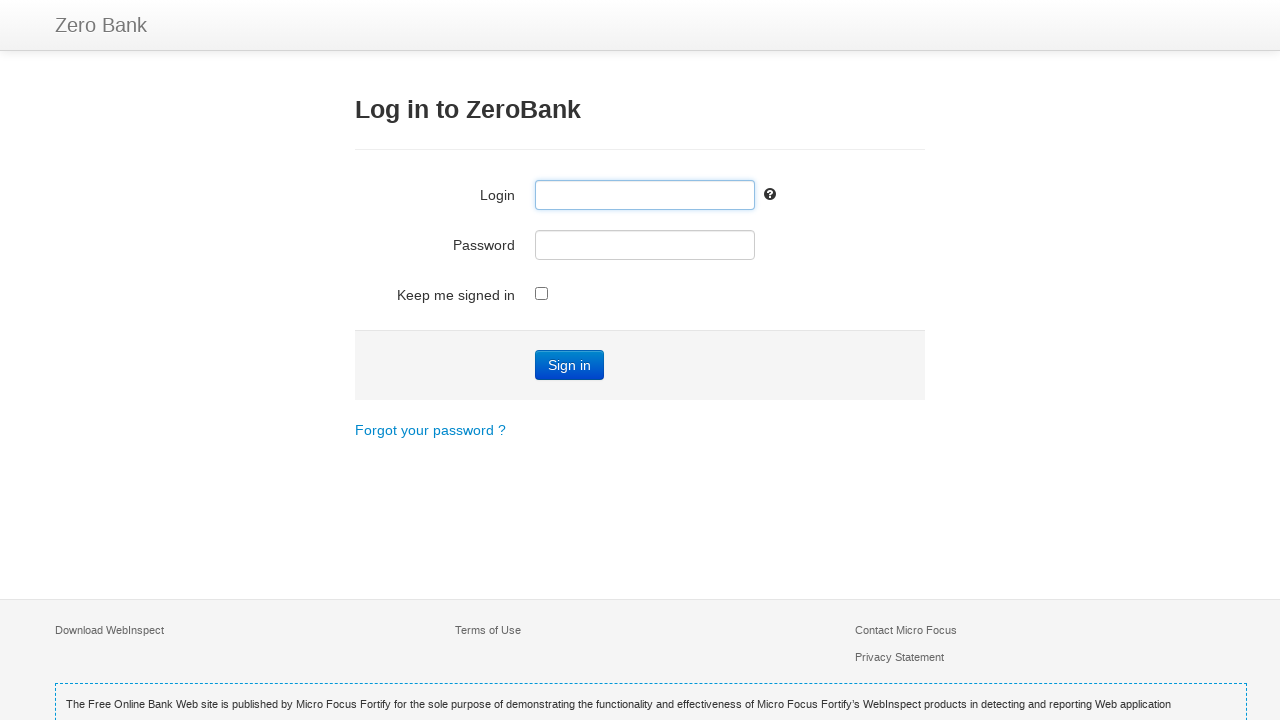

Header element loaded and found
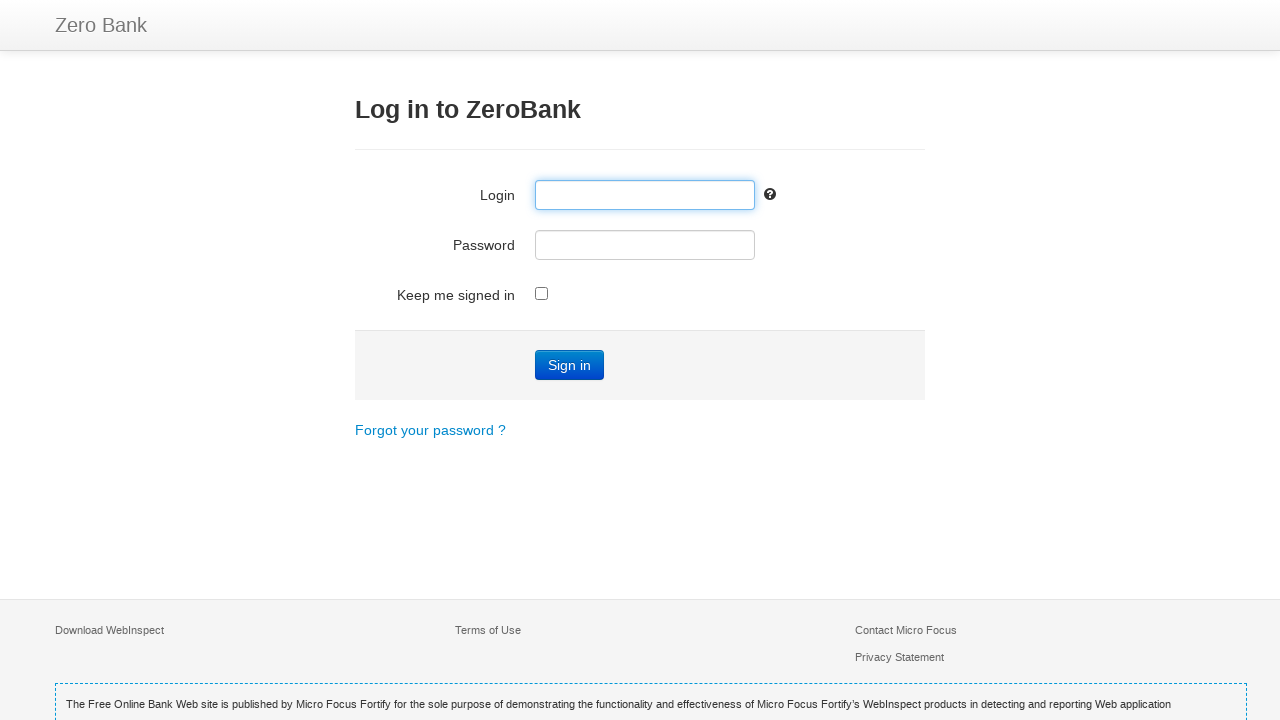

Retrieved header text: 'Log in to ZeroBank'
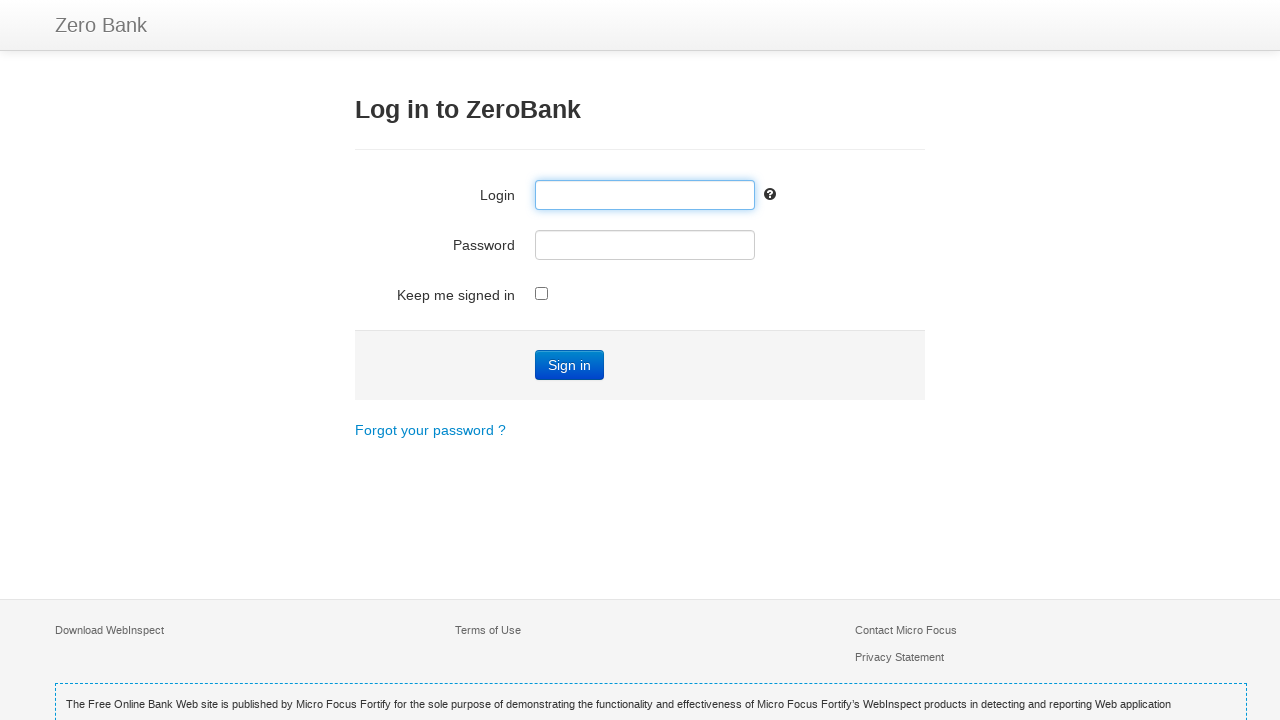

Verified header text displays 'Log in to ZeroBank'
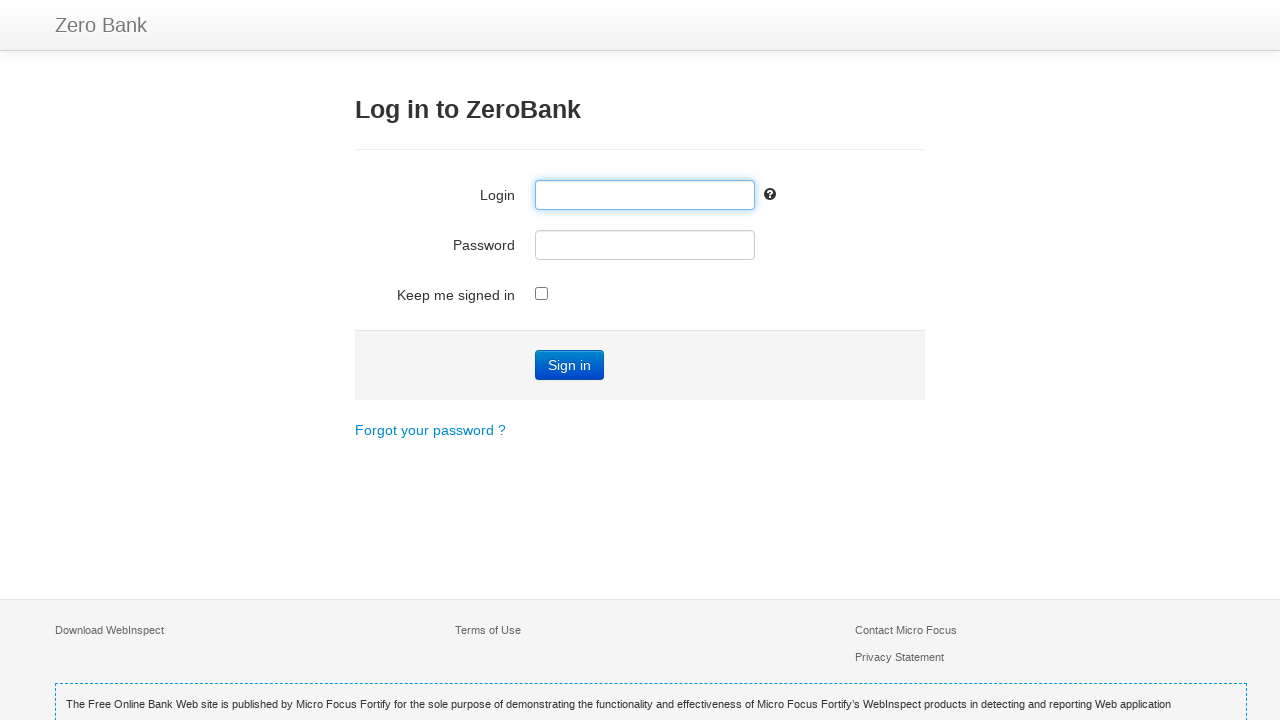

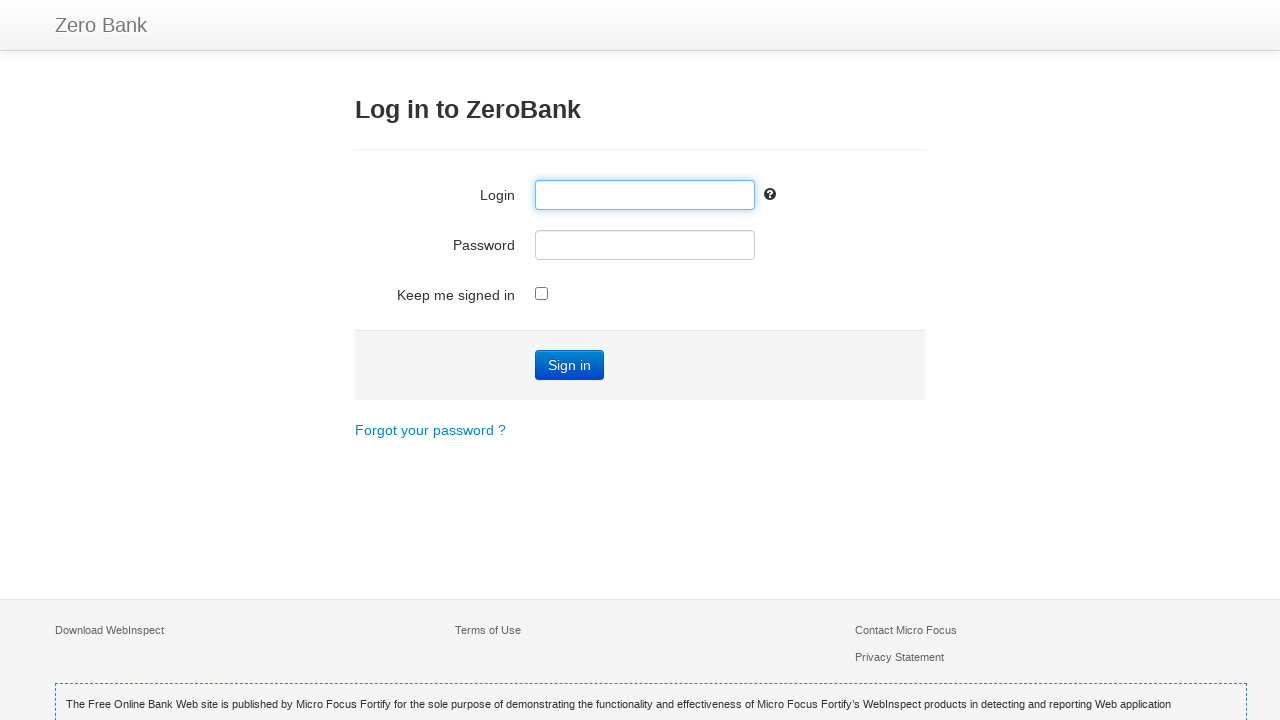